Tests un-marking completed todo items by unchecking their checkboxes

Starting URL: https://demo.playwright.dev/todomvc

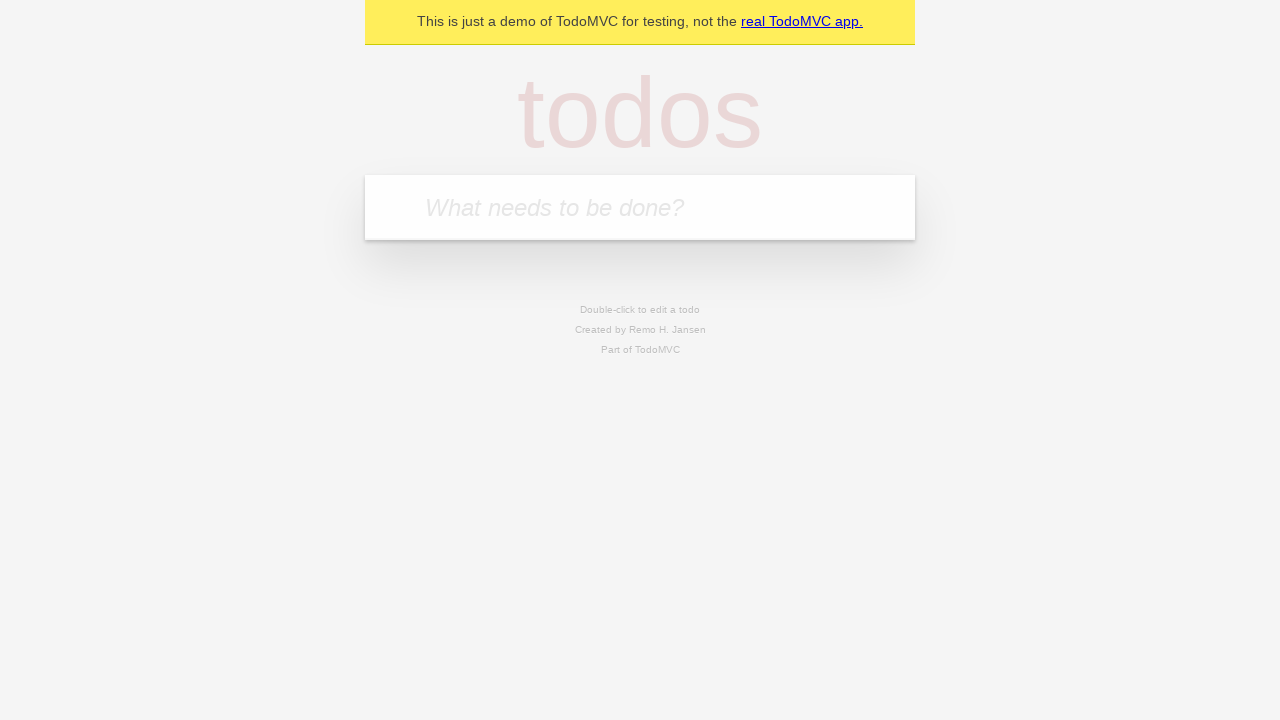

Filled todo input with 'buy some cheese' on internal:attr=[placeholder="What needs to be done?"i]
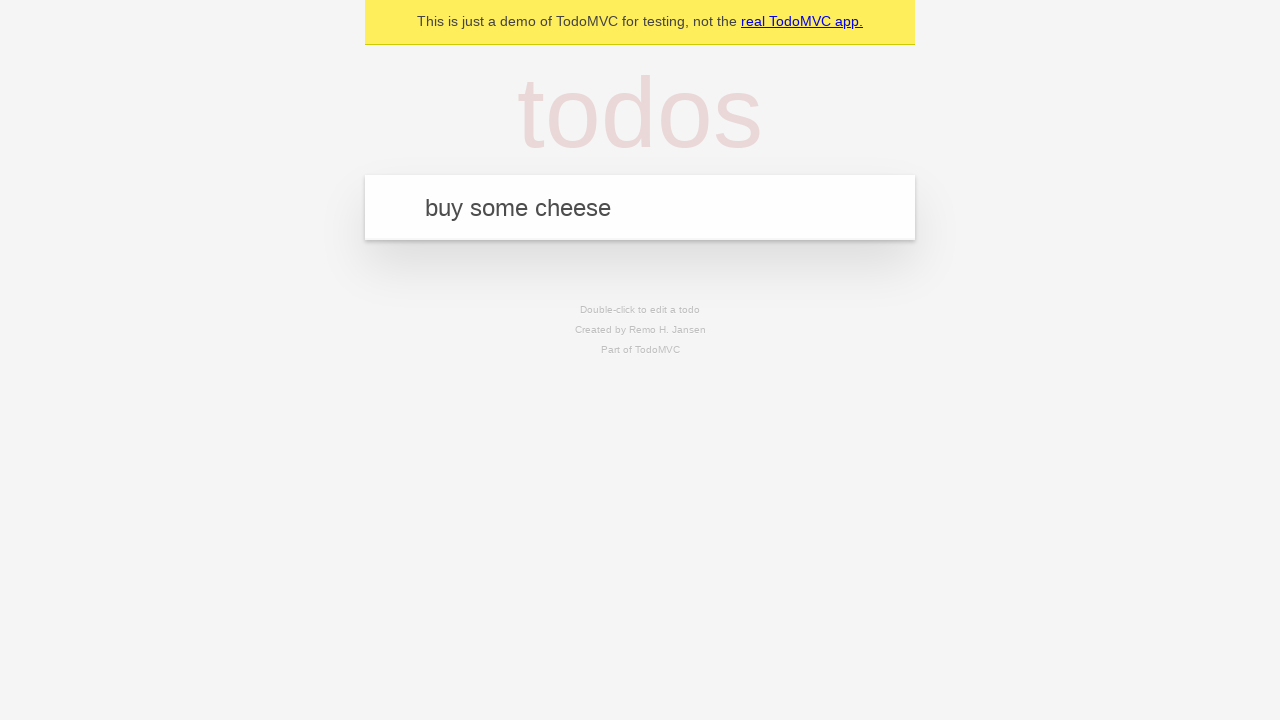

Pressed Enter to add 'buy some cheese' to todo list on internal:attr=[placeholder="What needs to be done?"i]
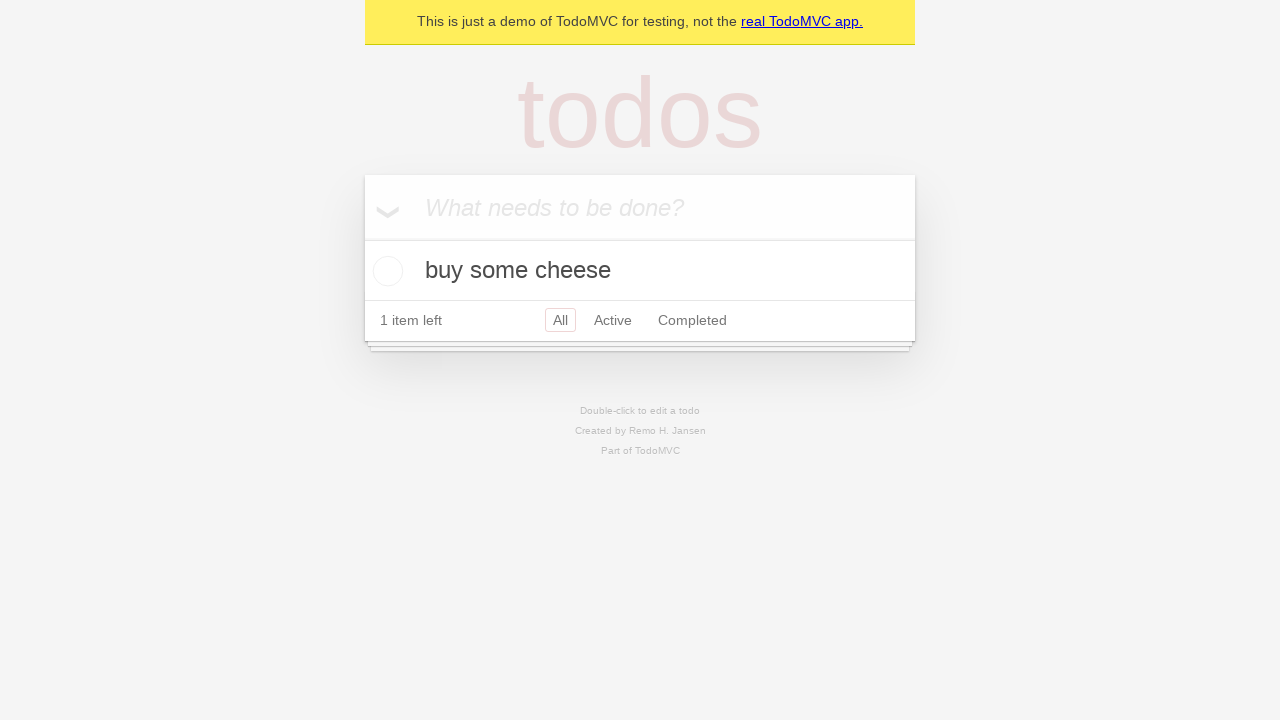

Filled todo input with 'feed the cat' on internal:attr=[placeholder="What needs to be done?"i]
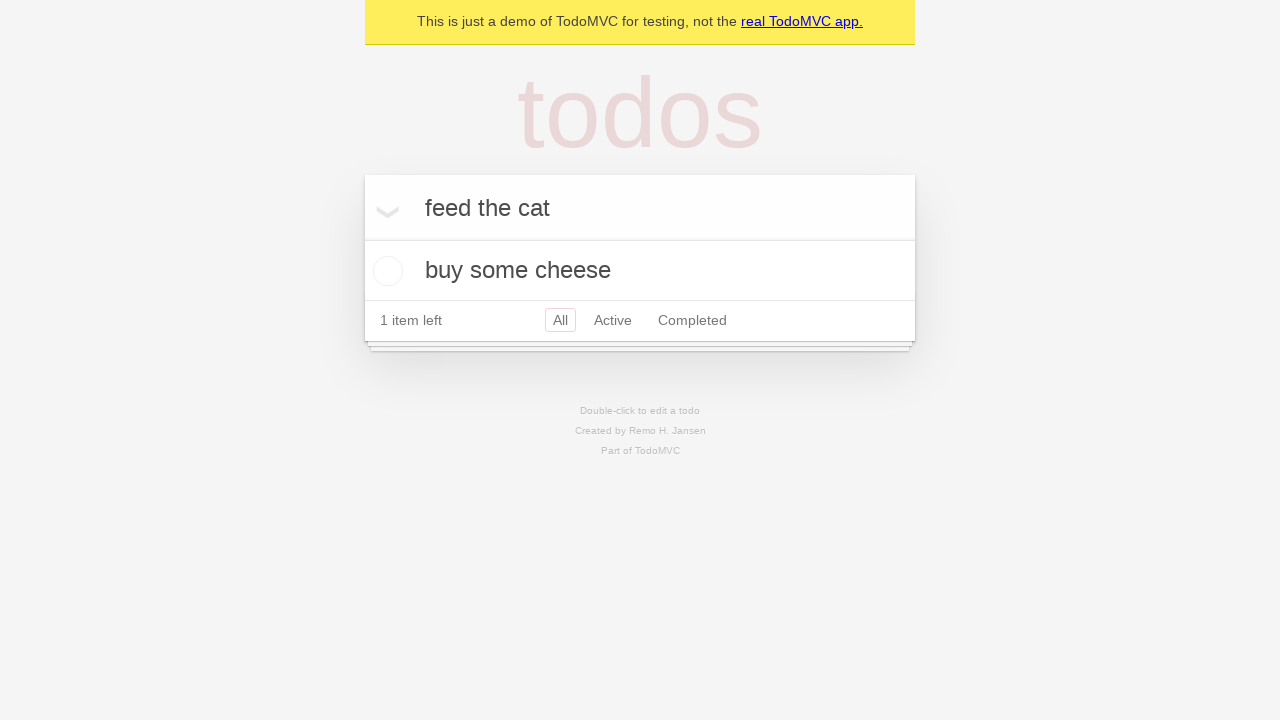

Pressed Enter to add 'feed the cat' to todo list on internal:attr=[placeholder="What needs to be done?"i]
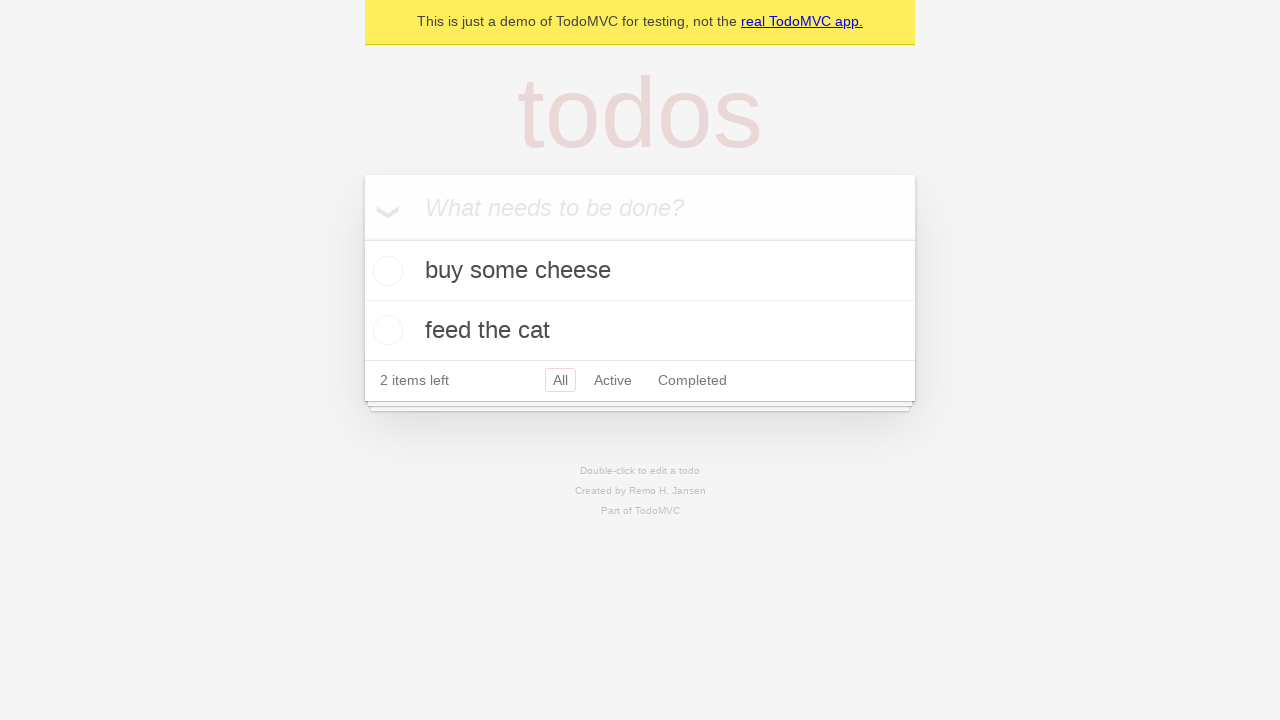

Located first todo item
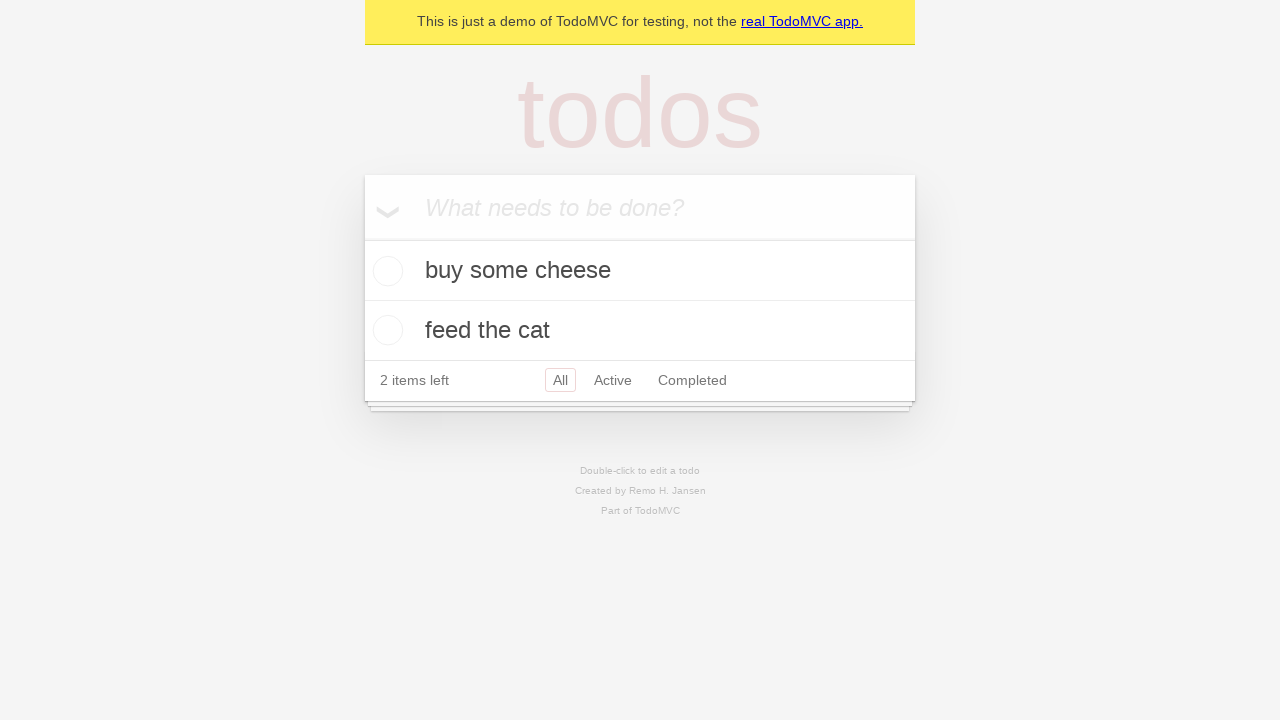

Located checkbox for first todo item
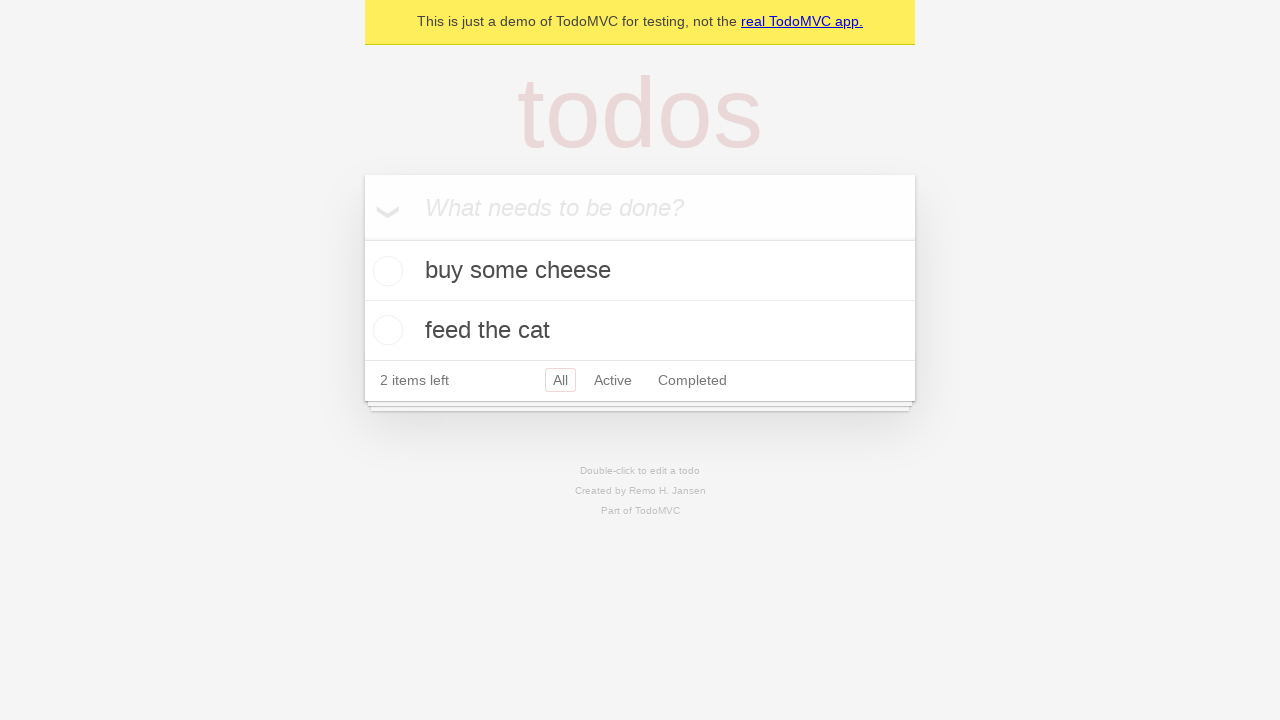

Checked the first todo item checkbox to mark it complete at (385, 271) on internal:testid=[data-testid="todo-item"s] >> nth=0 >> internal:role=checkbox
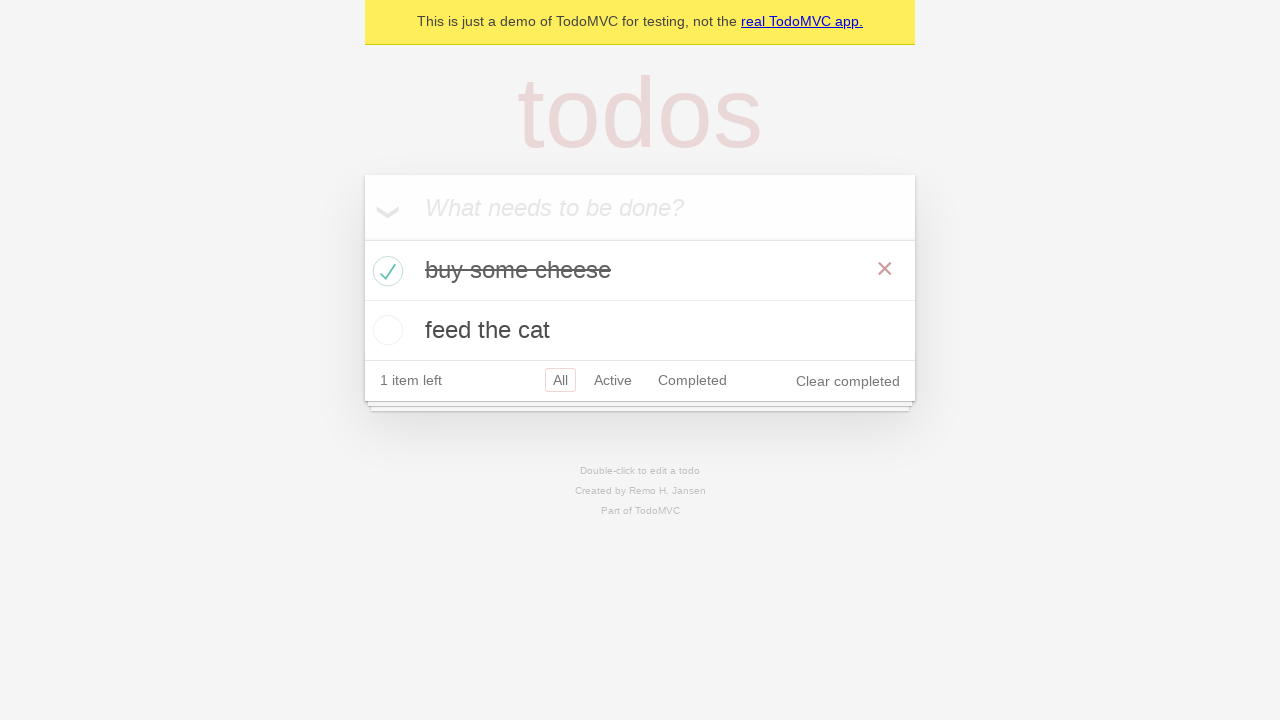

Unchecked the first todo item checkbox to mark it incomplete at (385, 271) on internal:testid=[data-testid="todo-item"s] >> nth=0 >> internal:role=checkbox
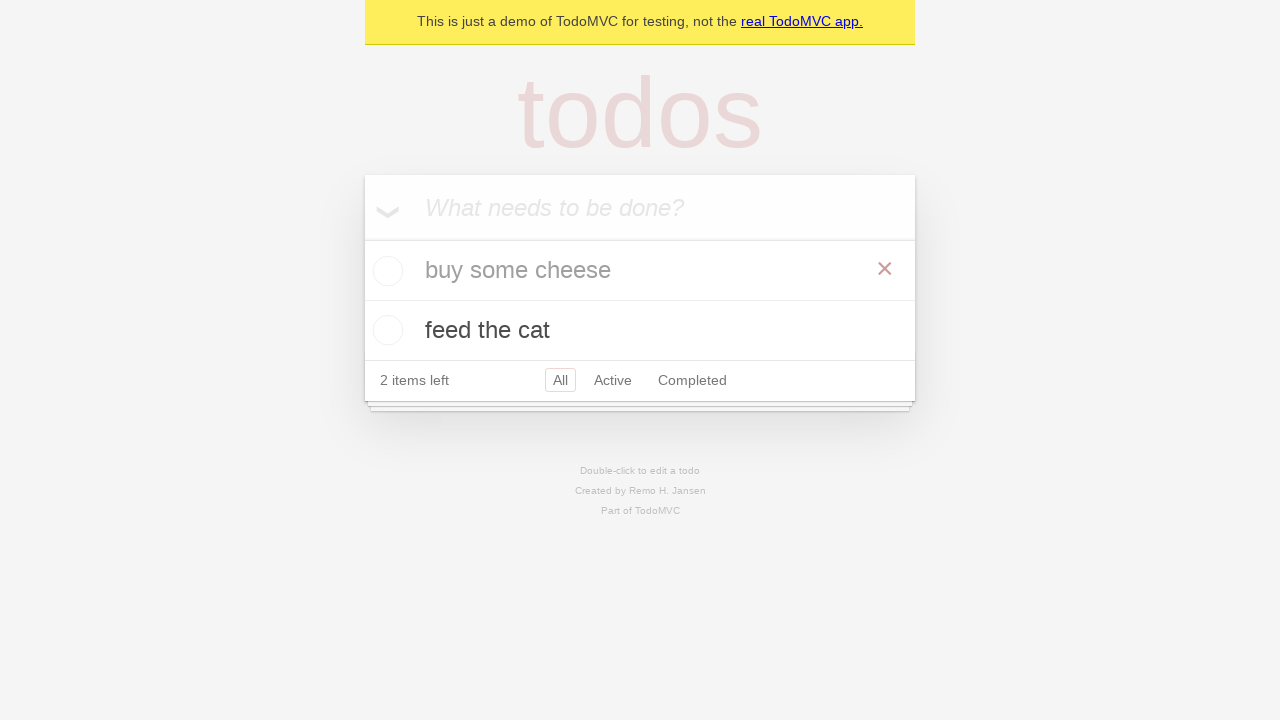

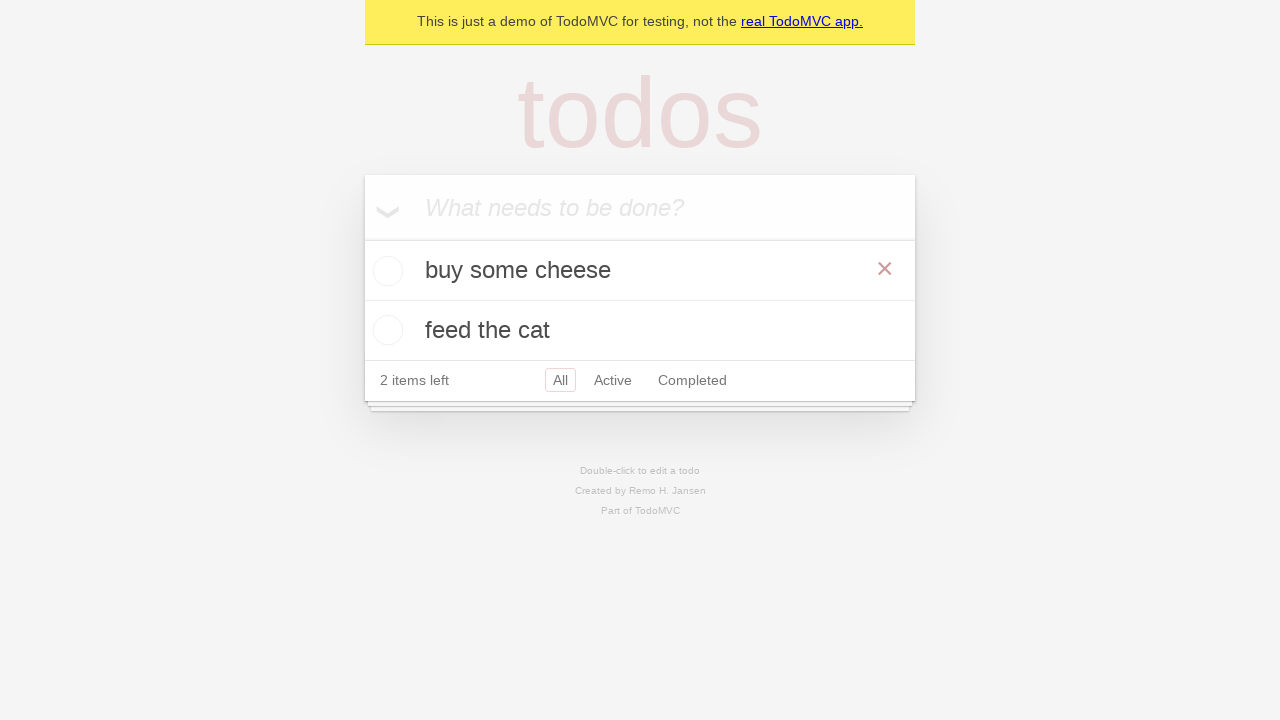